Tests partial link text locator by clicking a link that contains specific text

Starting URL: https://the-internet.herokuapp.com/

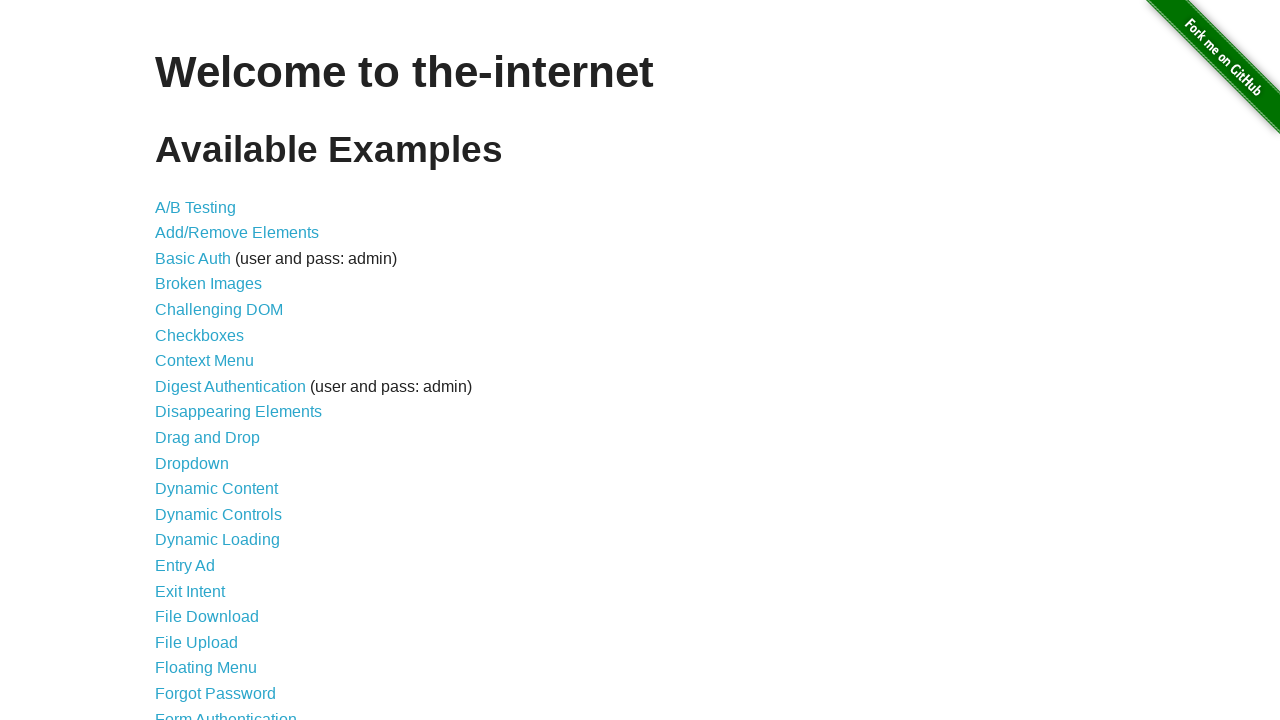

Clicked link containing 'Context' using partial link text locator at (204, 361) on text=Context
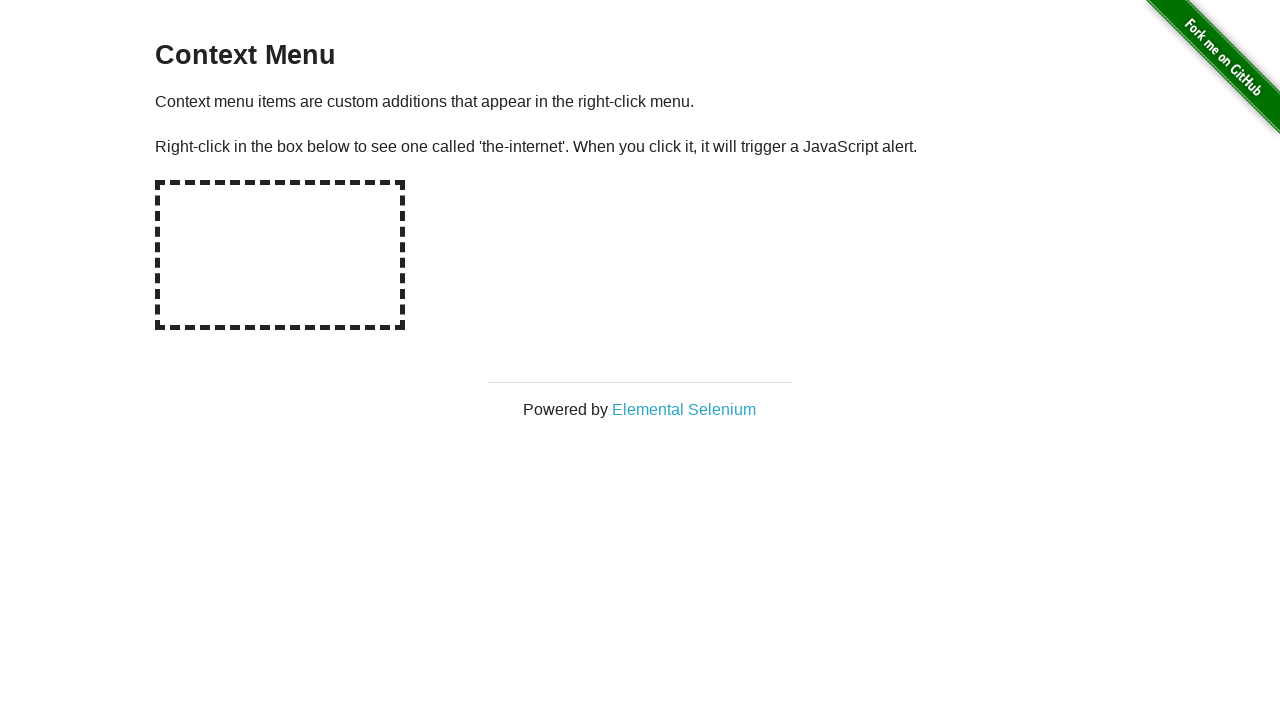

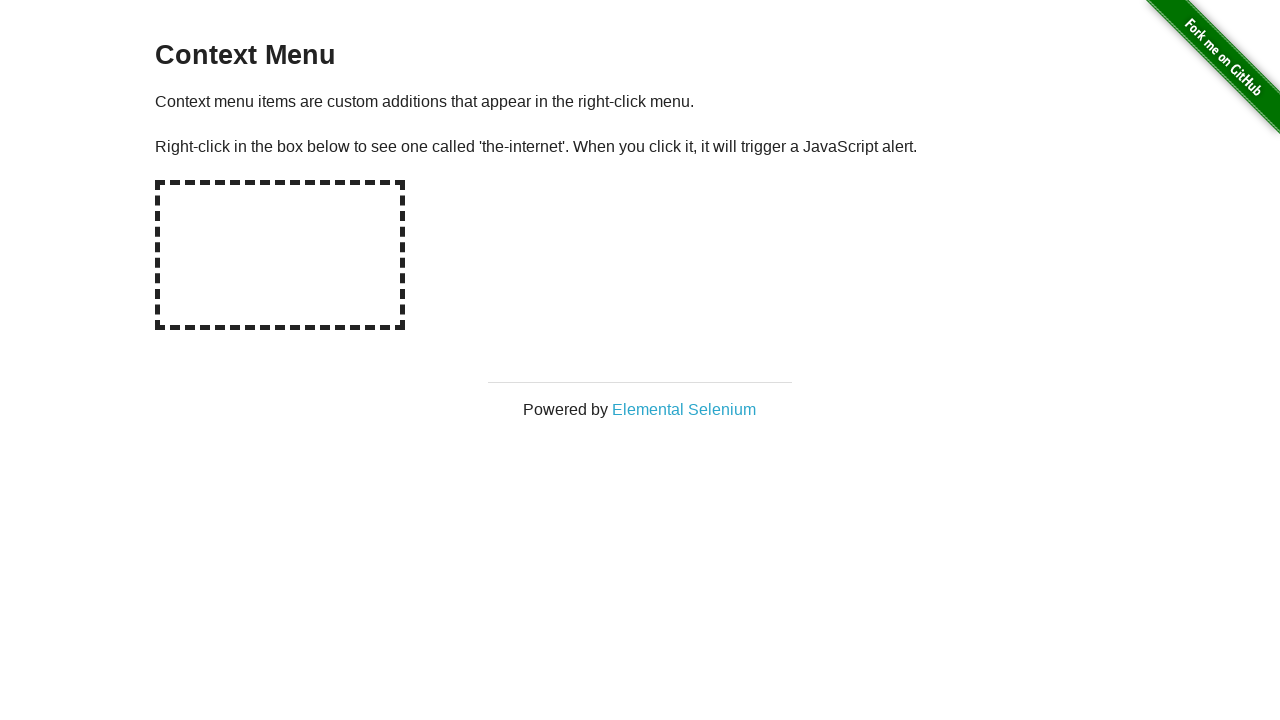